Tests JavaScript alert handling by clicking on the first alert button, accepting the alert, and verifying the result text

Starting URL: http://the-internet.herokuapp.com/javascript_alerts

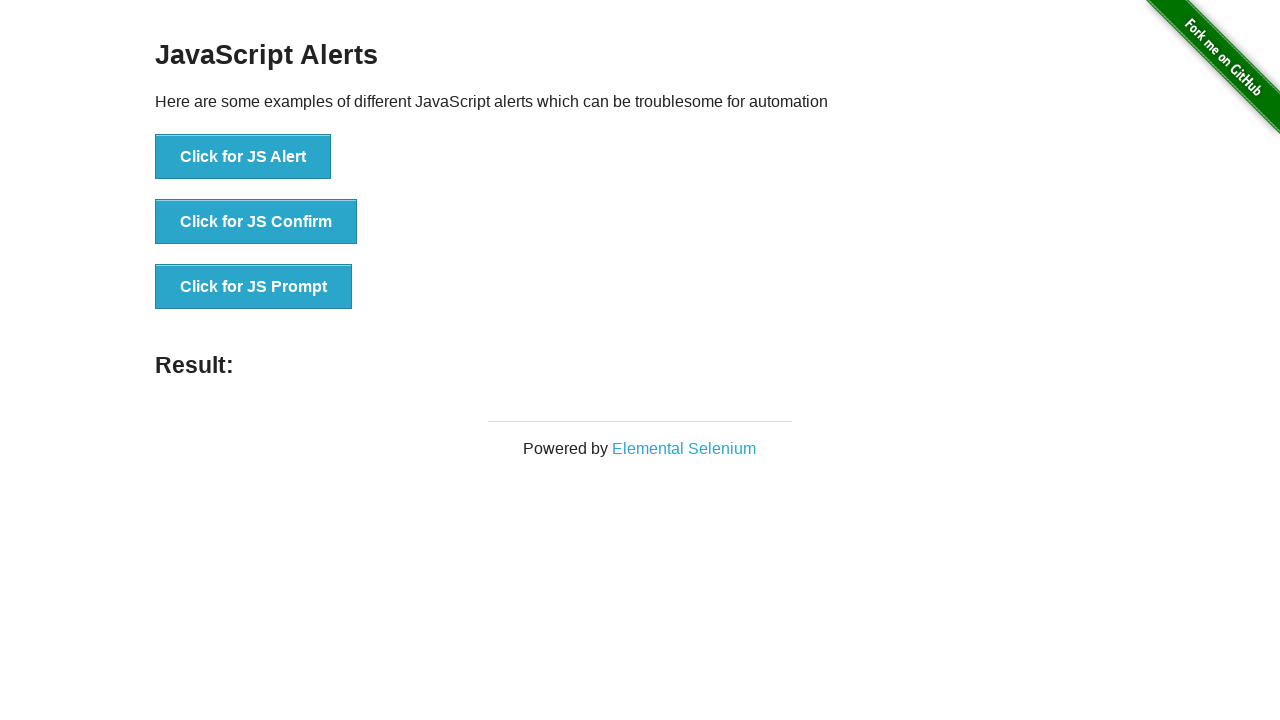

Clicked the first alert button at (243, 157) on ul > li:nth-child(1) > button
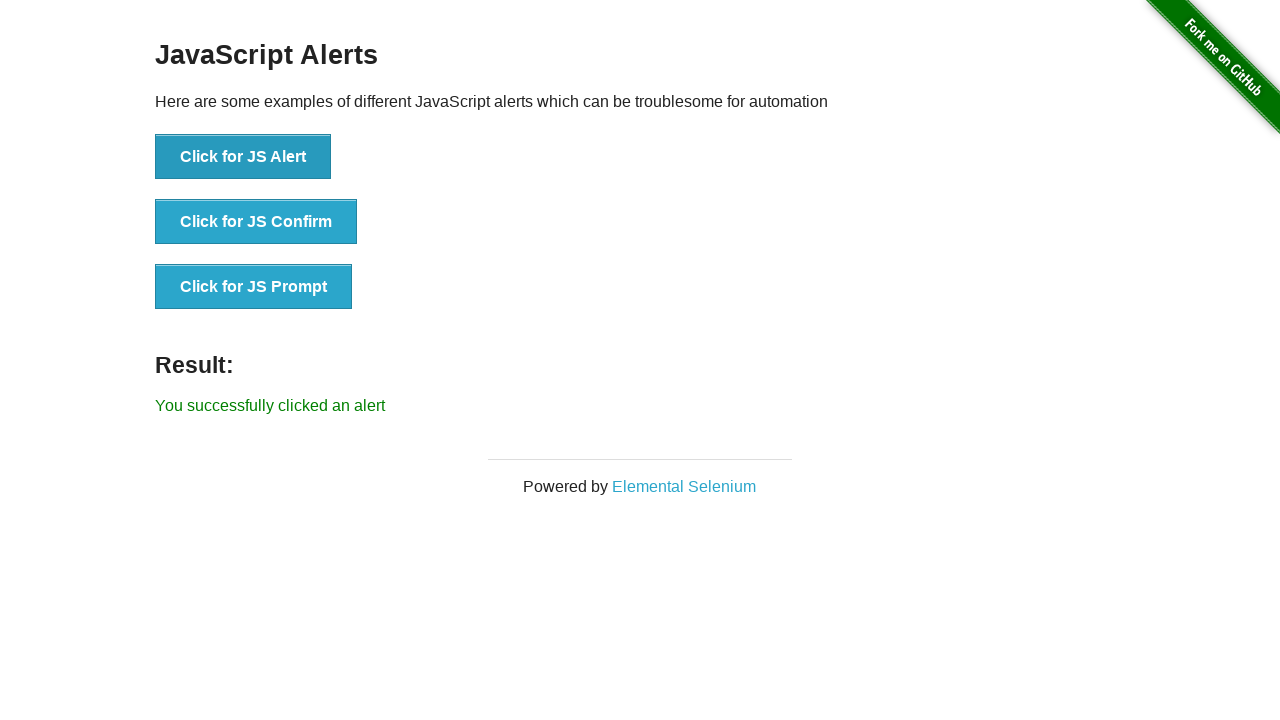

Set up dialog handler to accept JavaScript alerts
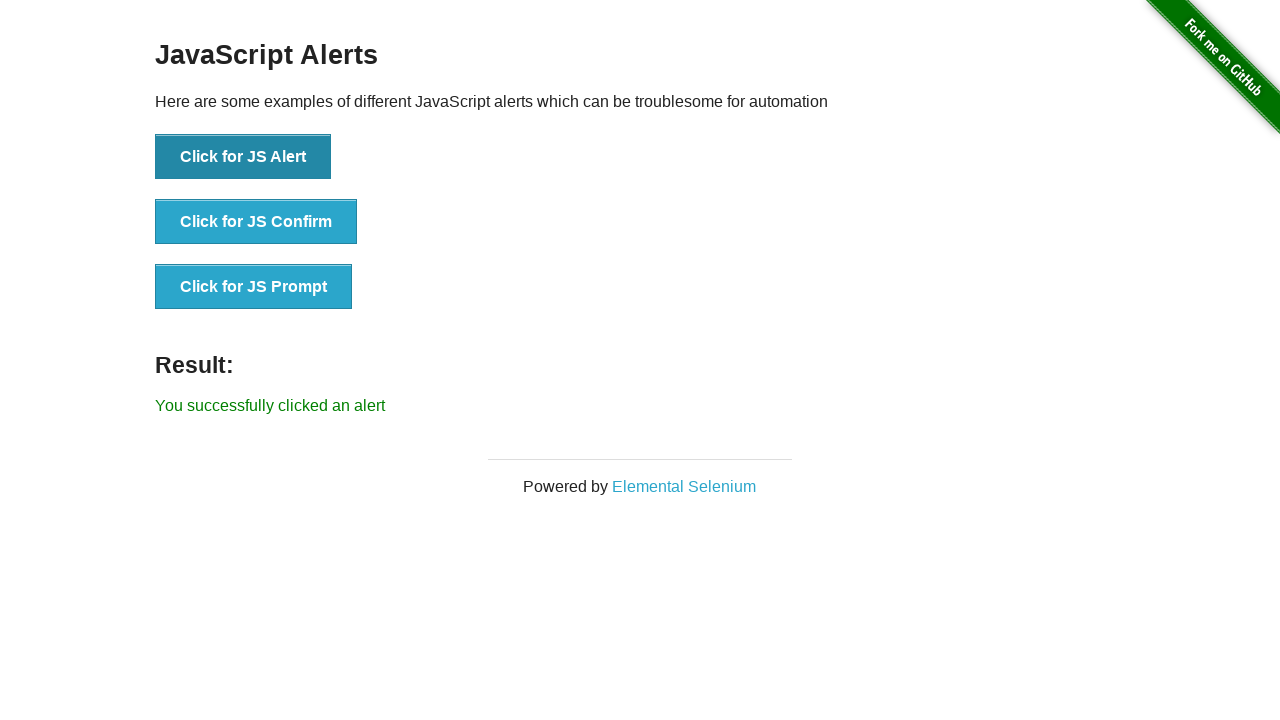

Result text element loaded
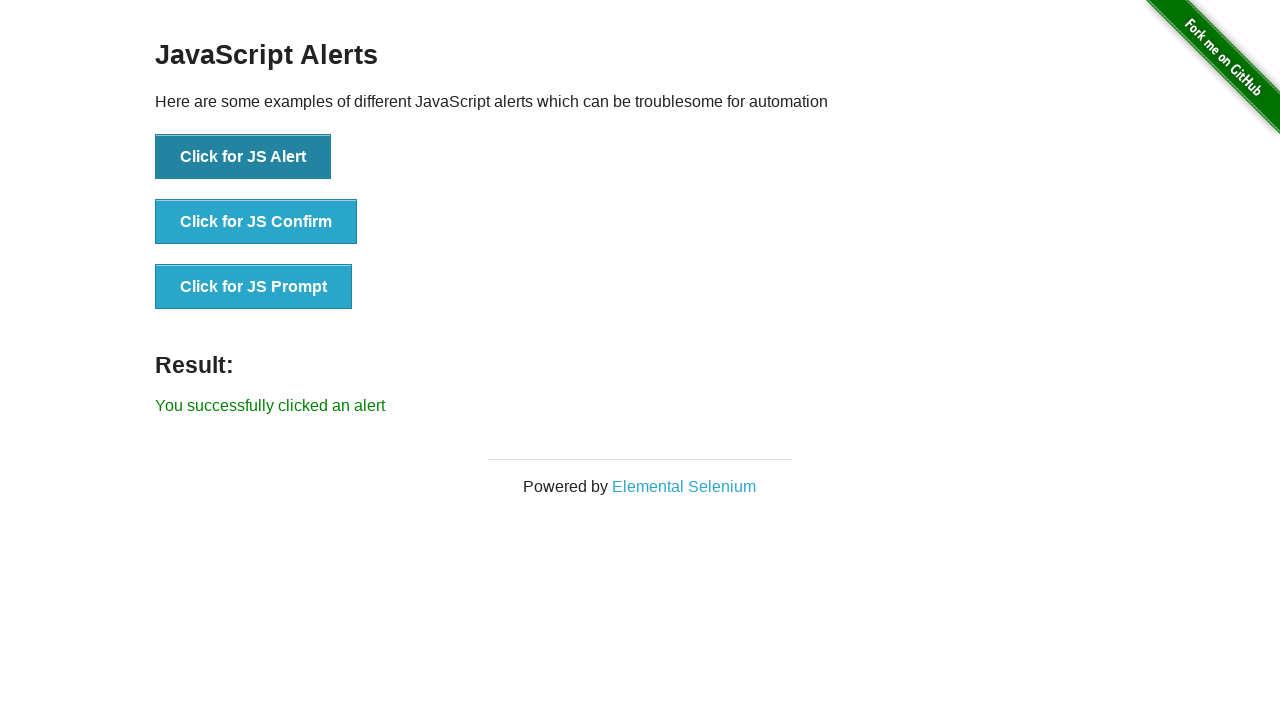

Retrieved result text content
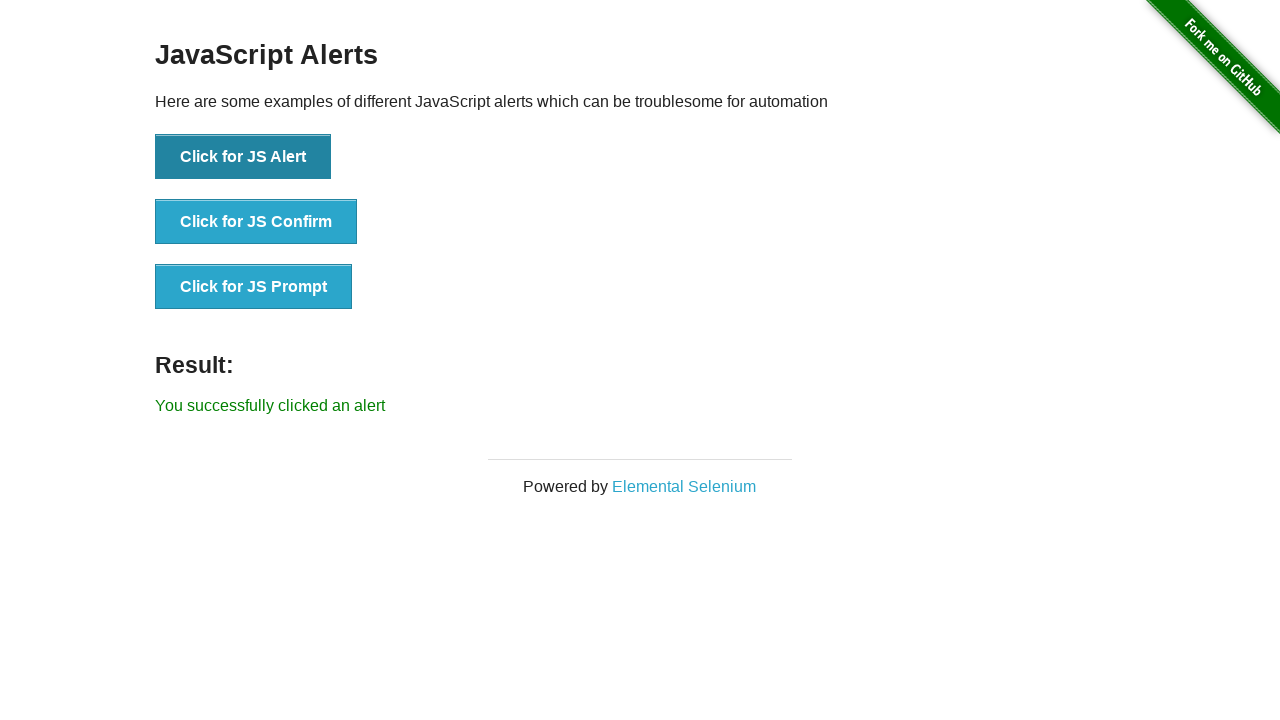

Verified result text matches expected value: 'You successfully clicked an alert'
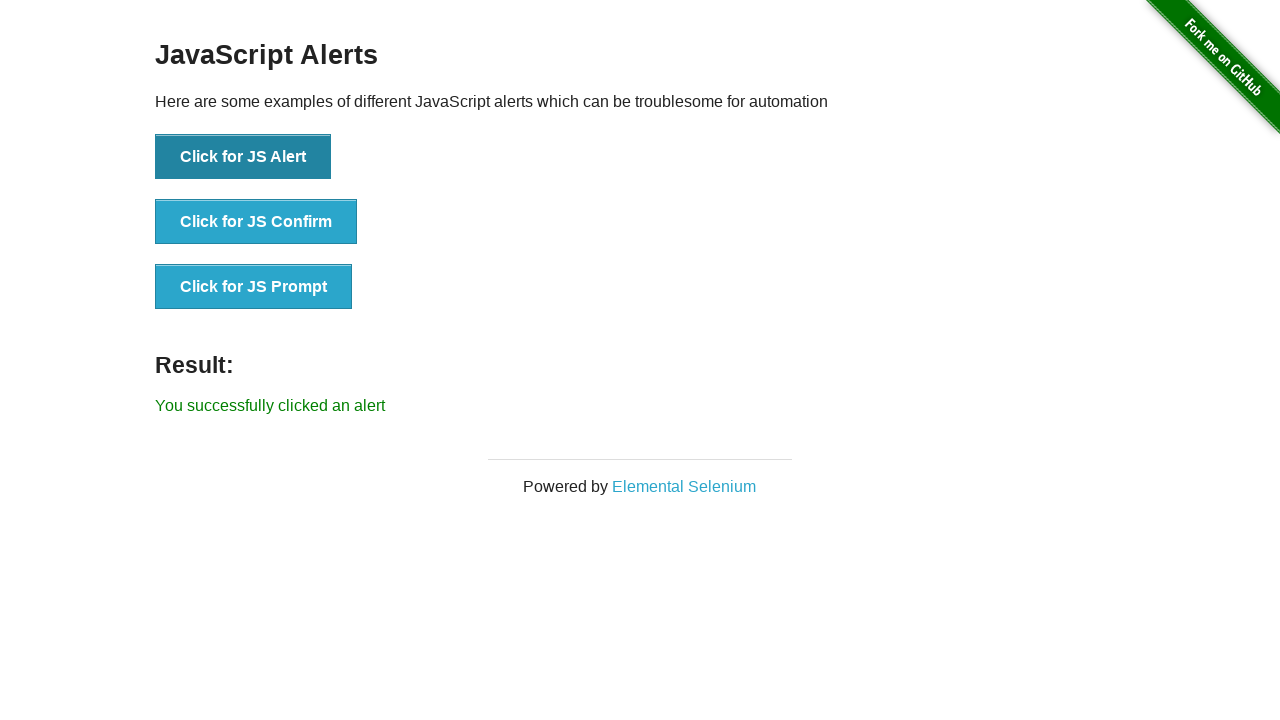

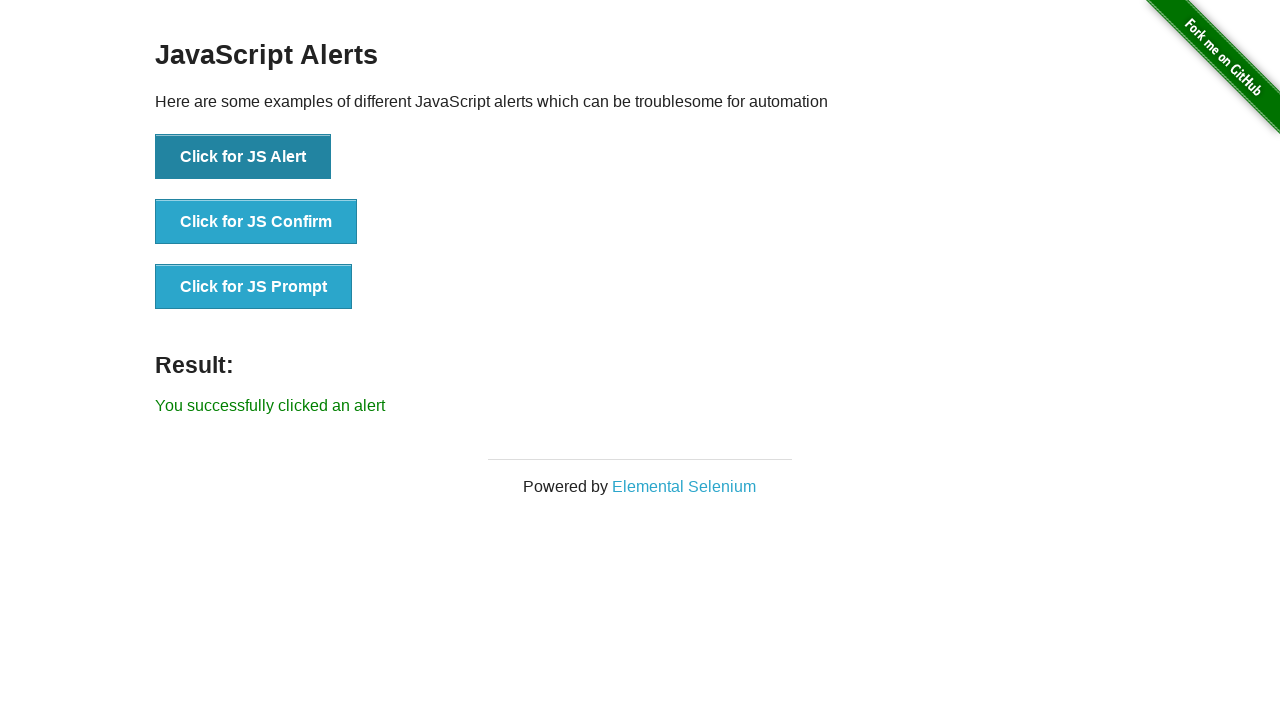